Tests checkbox functionality by verifying default states of two checkboxes, clicking to toggle their states, and confirming the state changes occurred correctly.

Starting URL: https://practice.cydeo.com/checkboxes

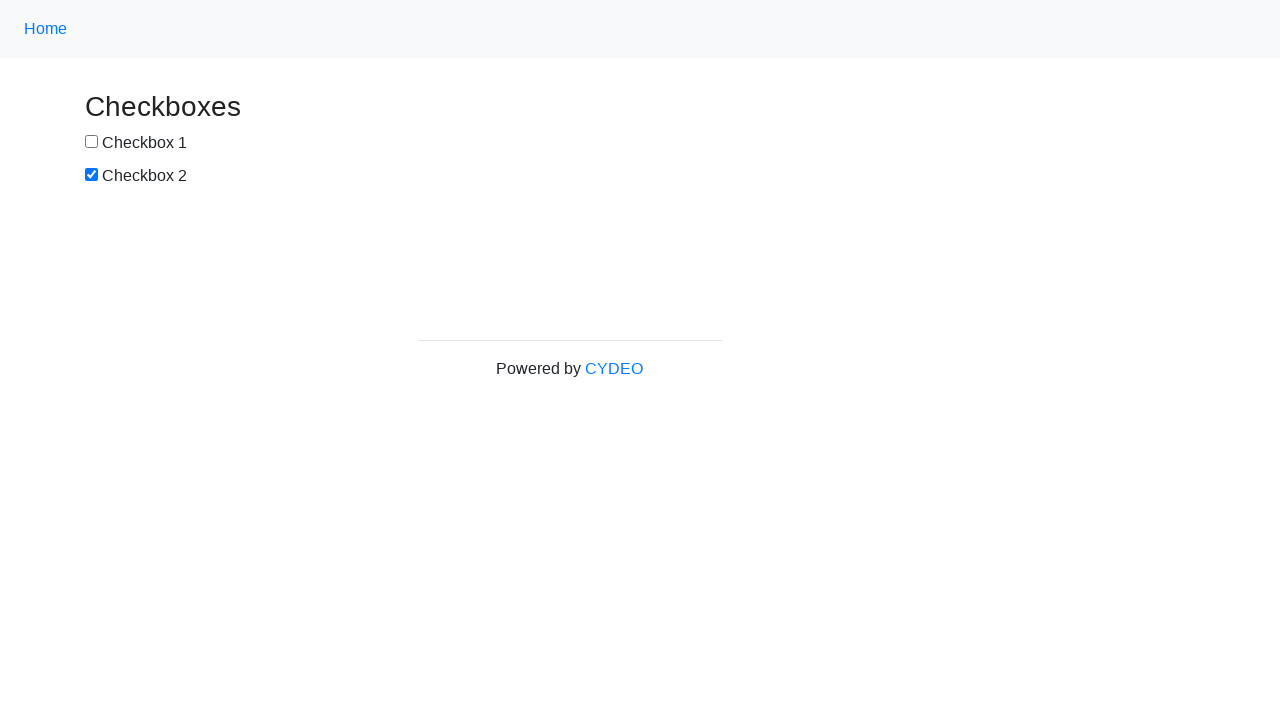

Located checkbox1 element
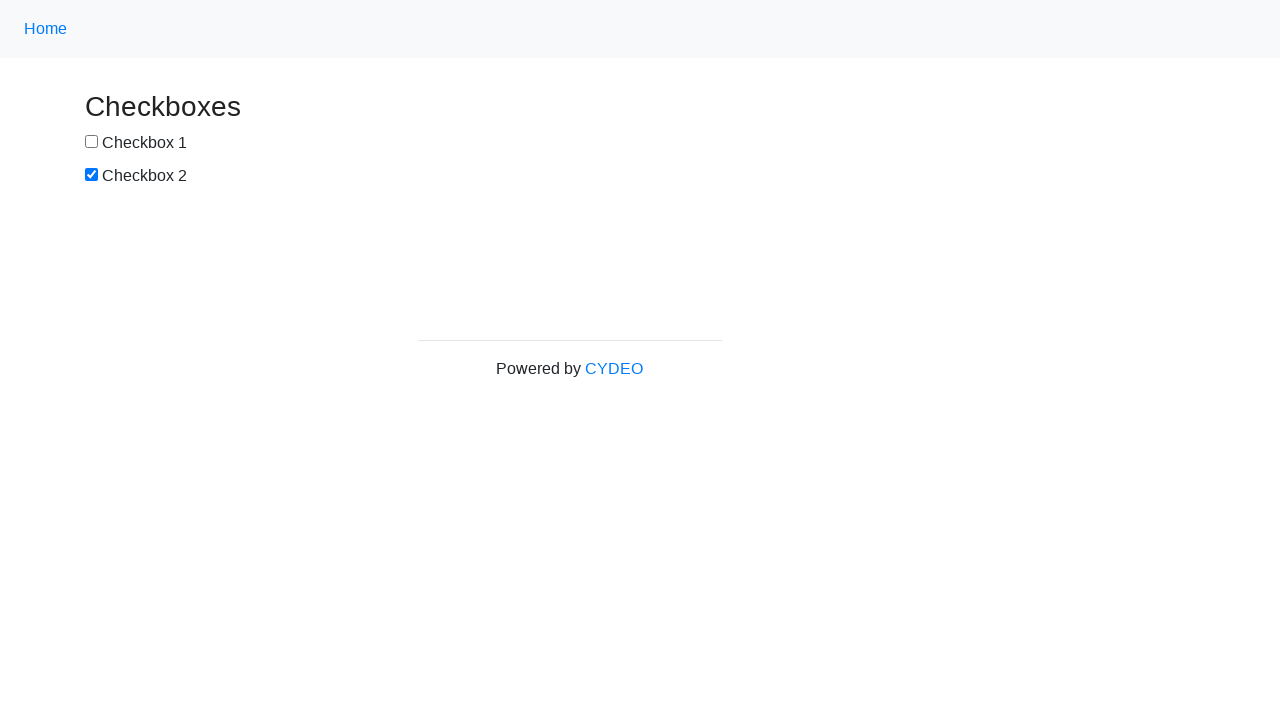

Located checkbox2 element
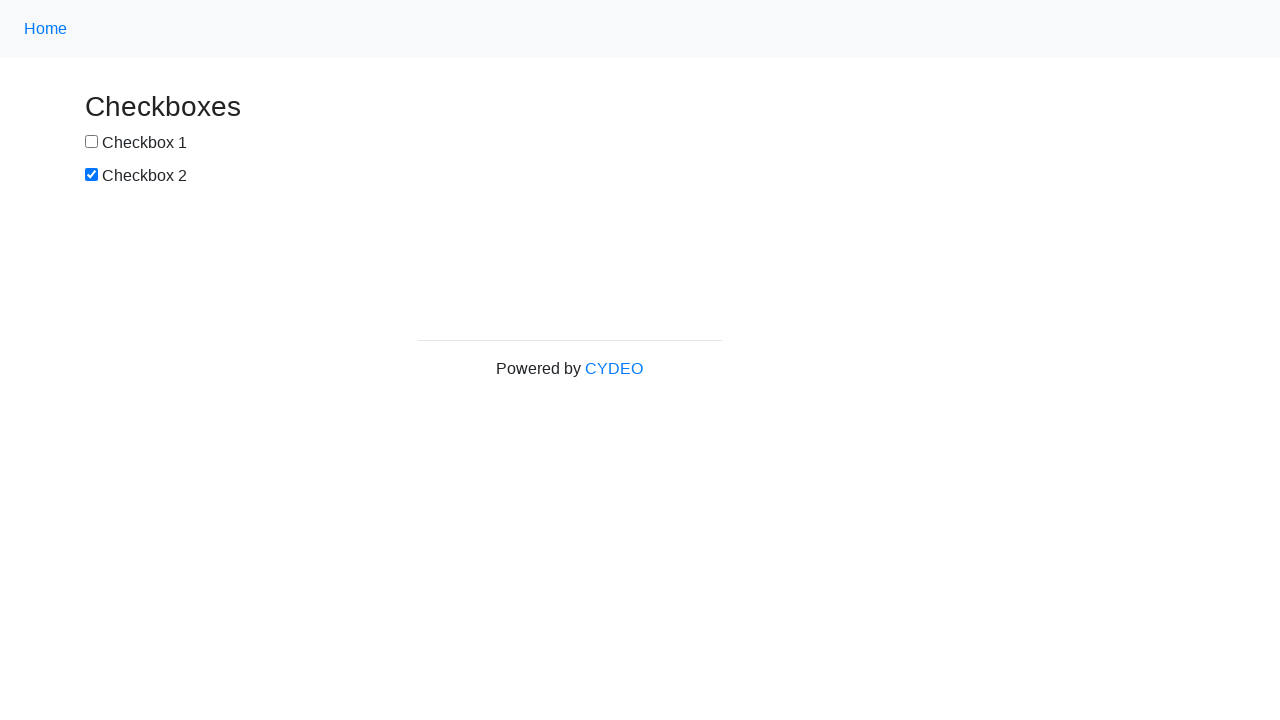

Verified checkbox1 is not checked by default
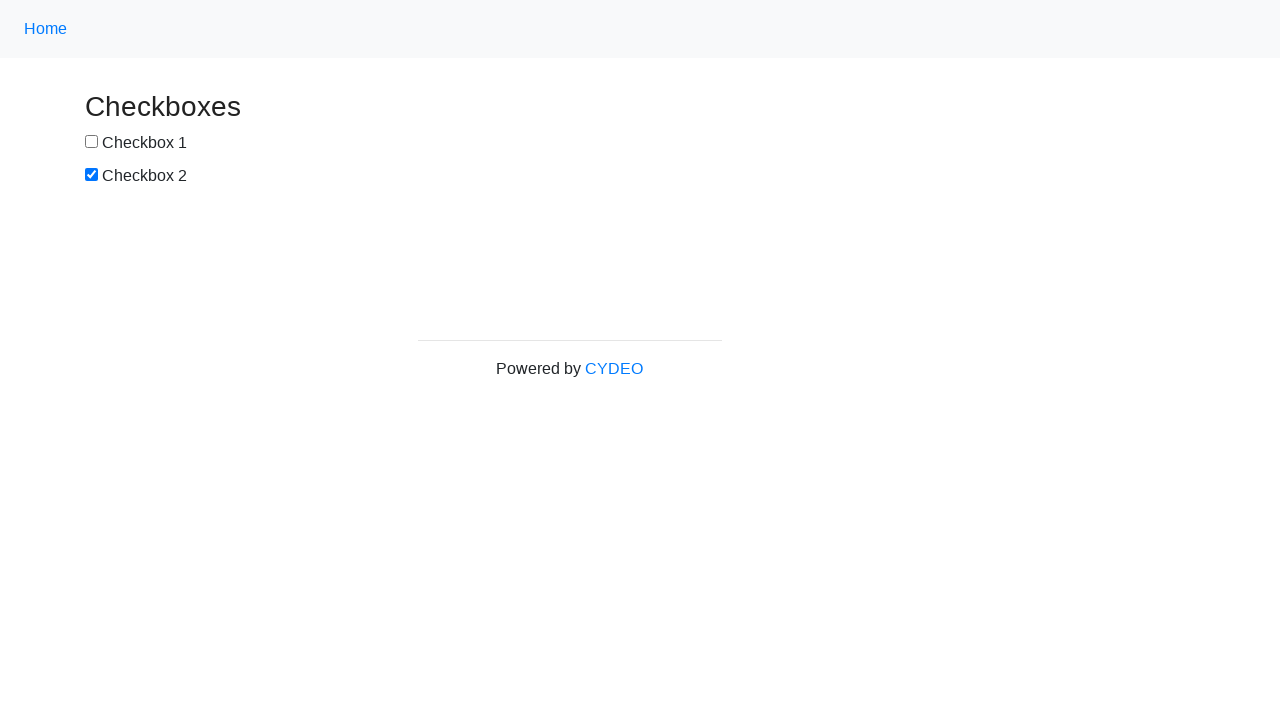

Verified checkbox2 is checked by default
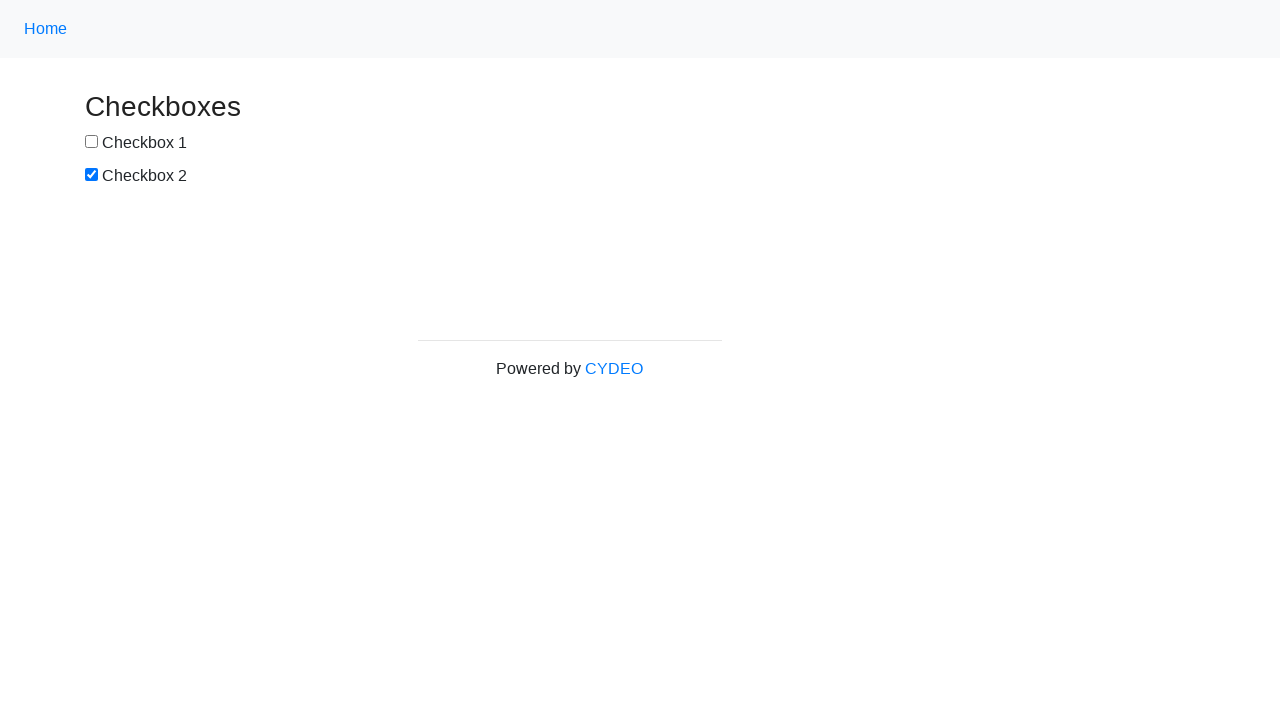

Clicked checkbox1 to select it at (92, 142) on input[name='checkbox1']
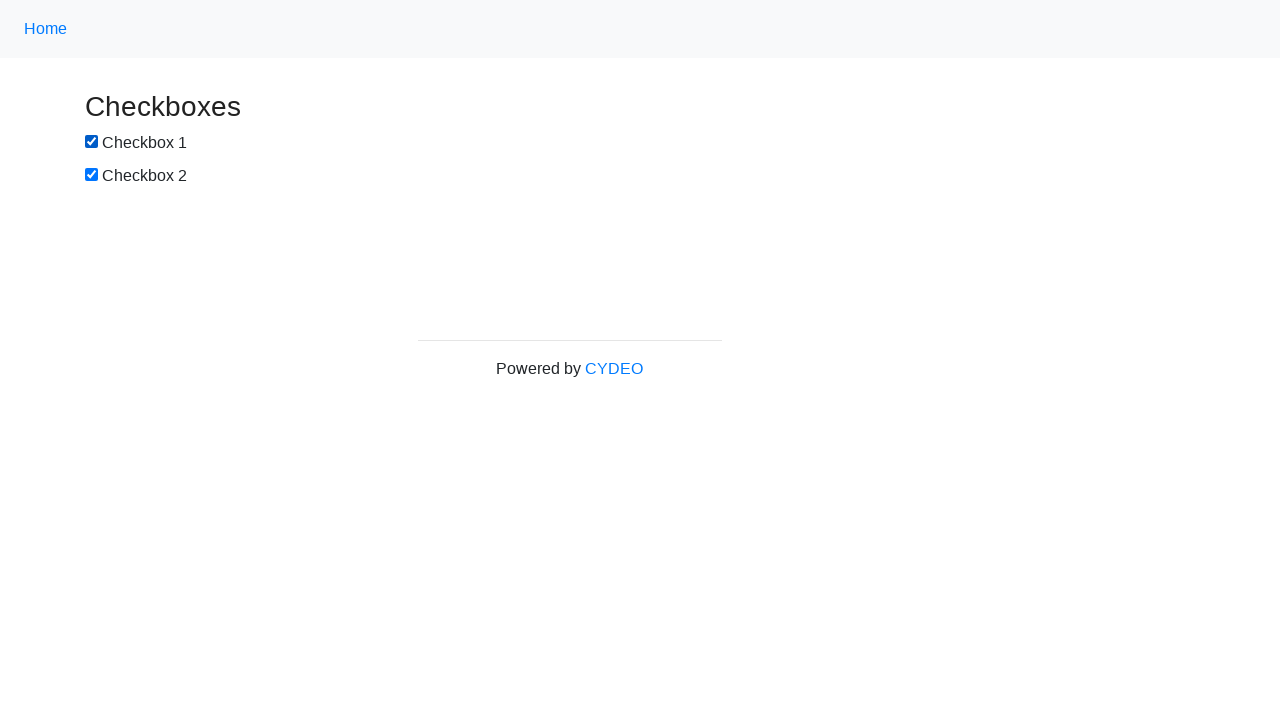

Clicked checkbox2 to deselect it at (92, 175) on input[name='checkbox2']
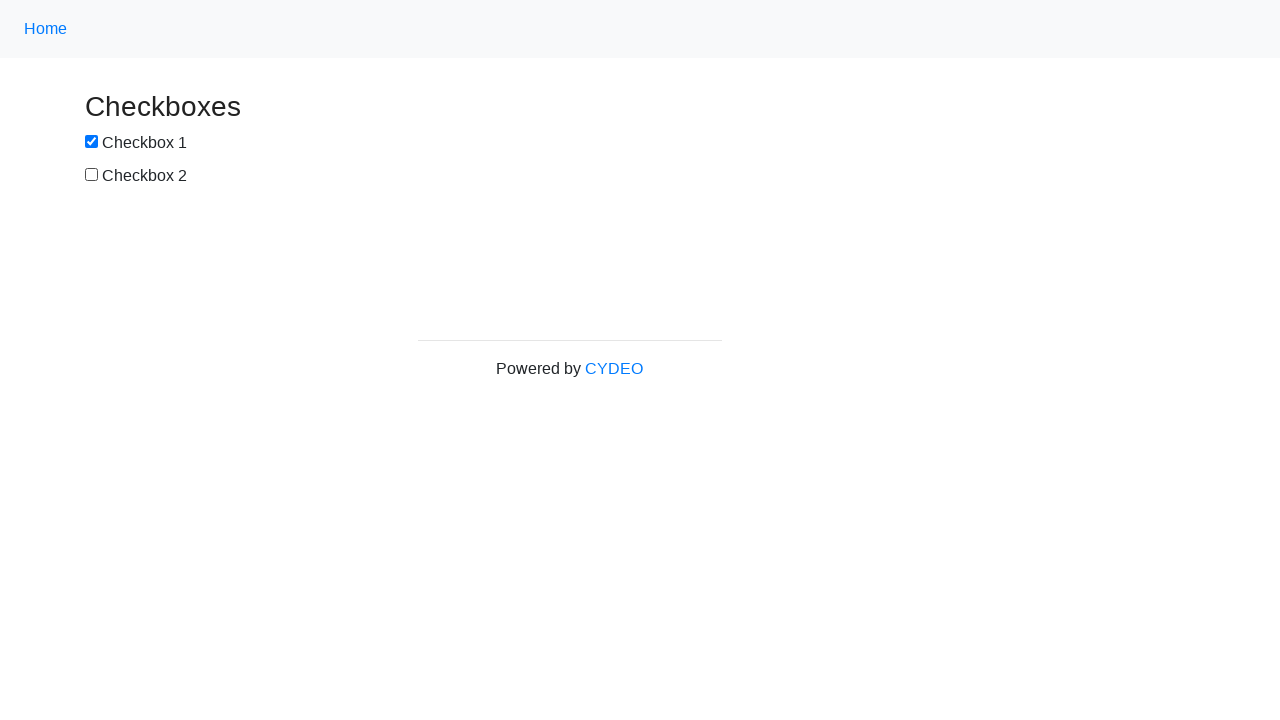

Verified checkbox1 is now checked after clicking
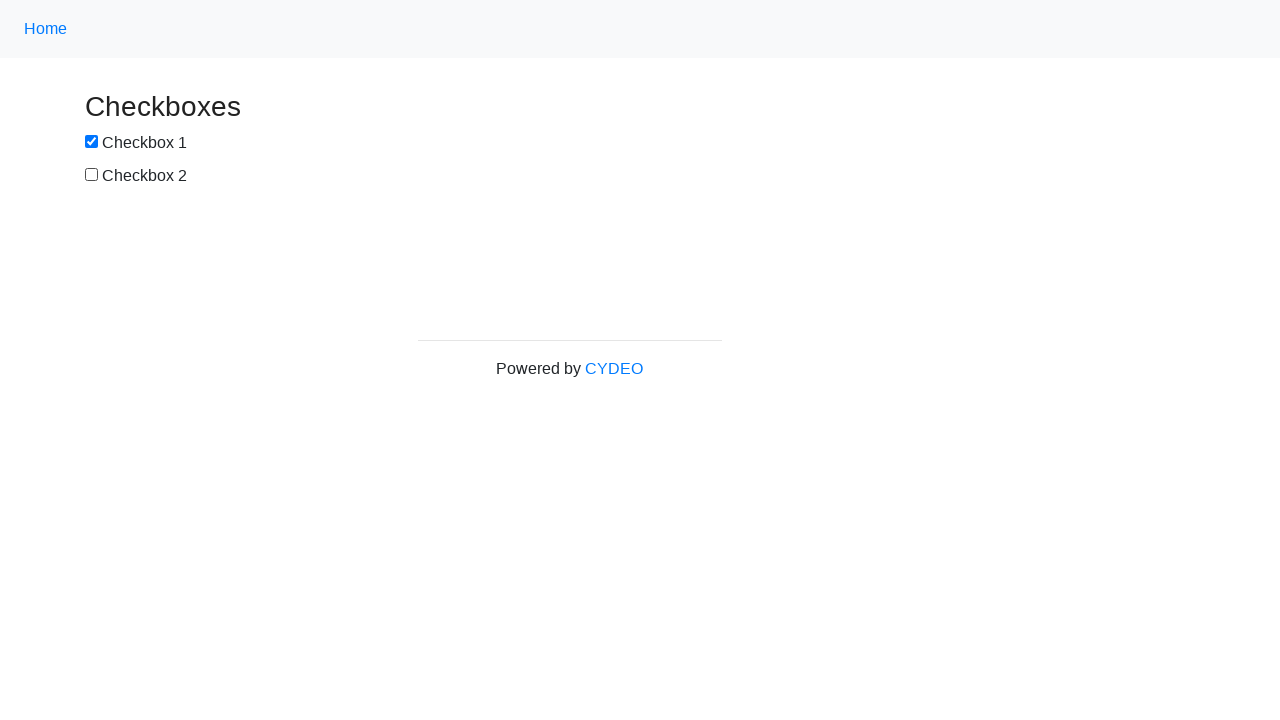

Verified checkbox2 is now unchecked after clicking
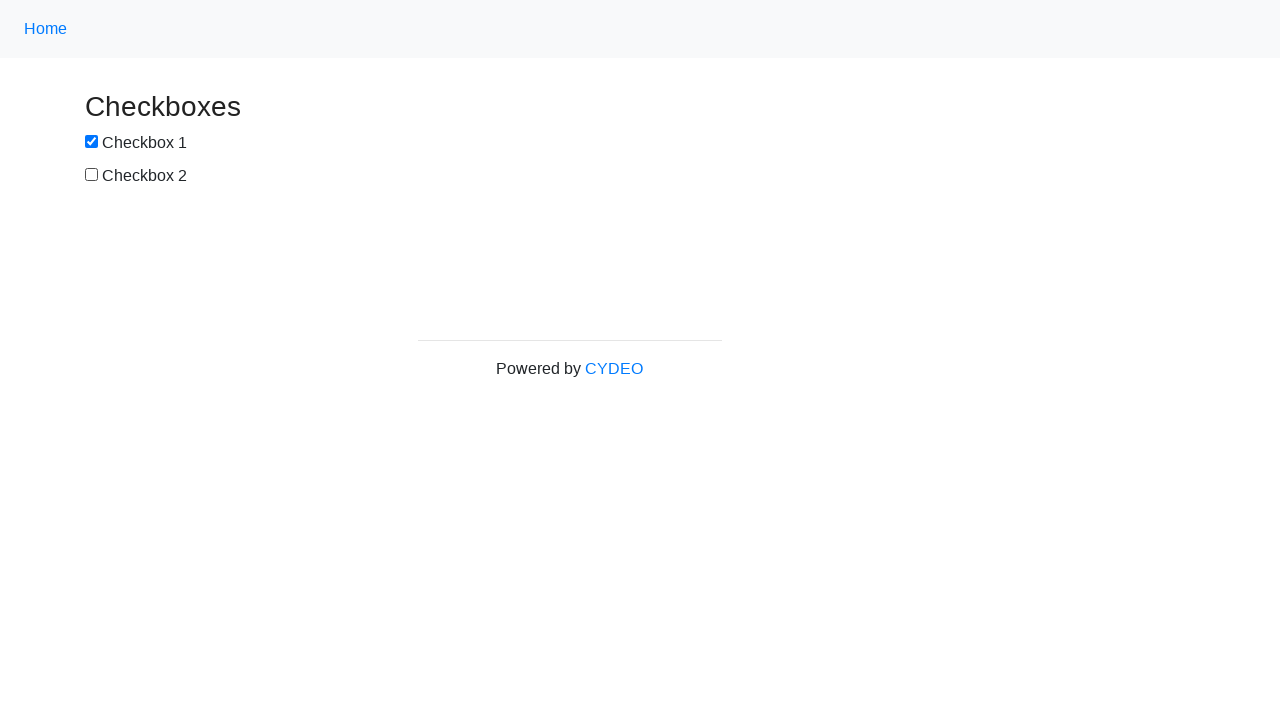

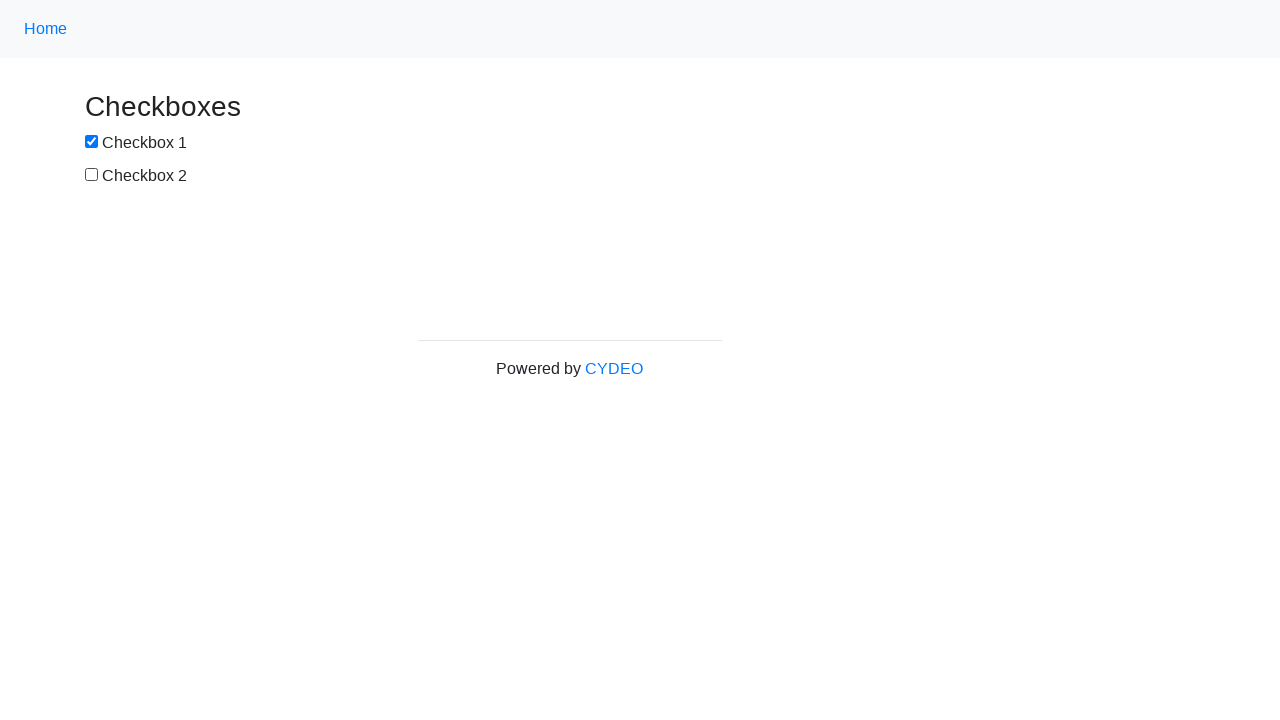